Tests prompt box by entering a name in the prompt dialog and accepting it, then verifying the entered name is displayed

Starting URL: https://demoqa.com/alerts

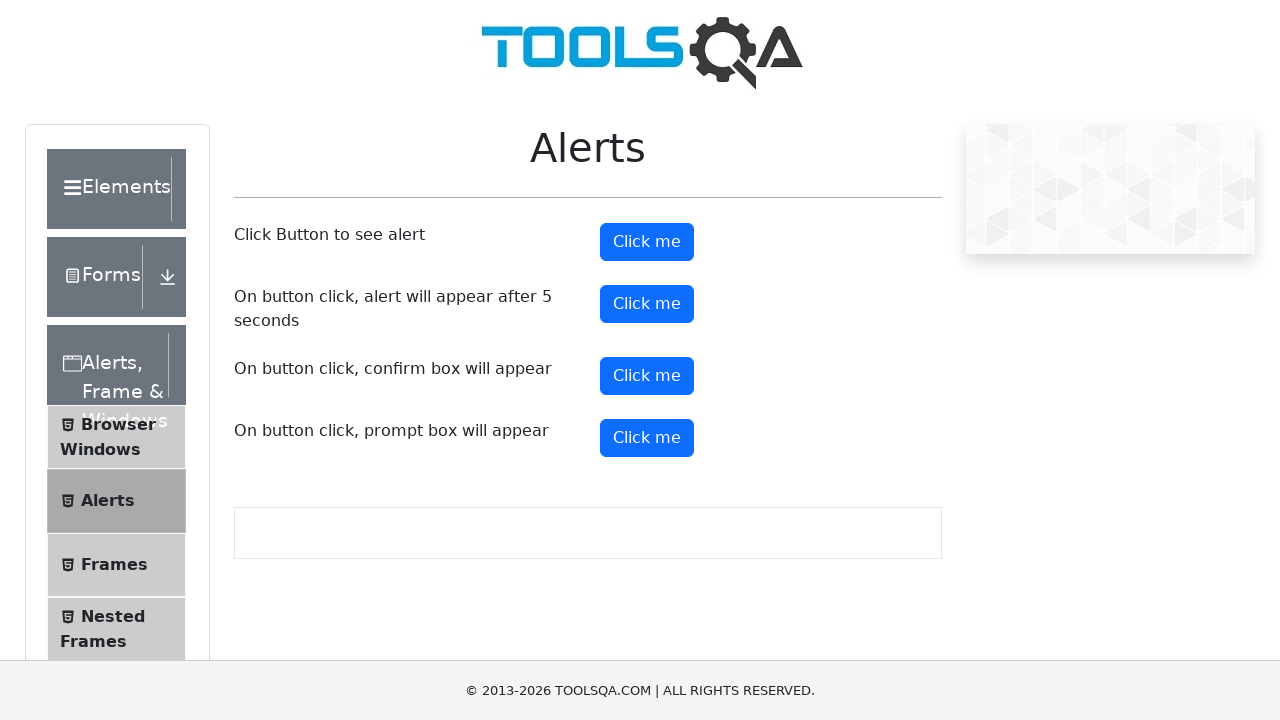

Set up dialog handler to accept prompt with text 'Ivan'
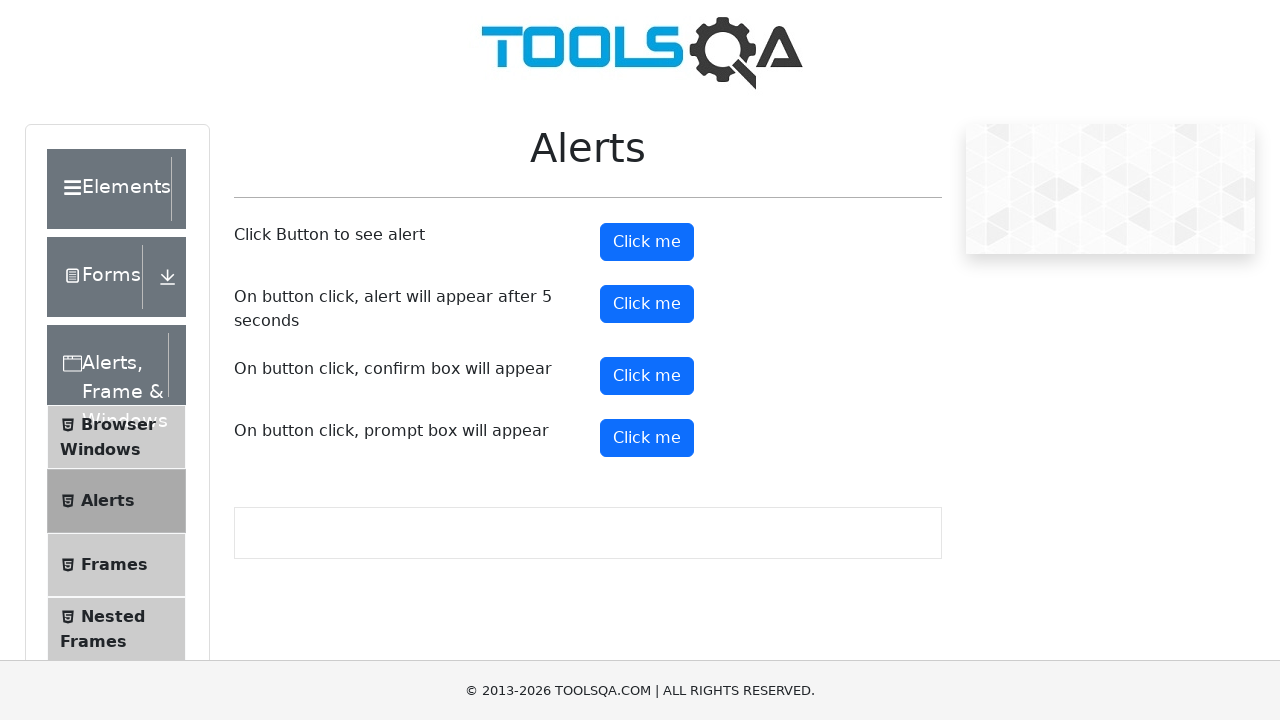

Clicked prompt button to trigger prompt dialog at (647, 438) on #promtButton
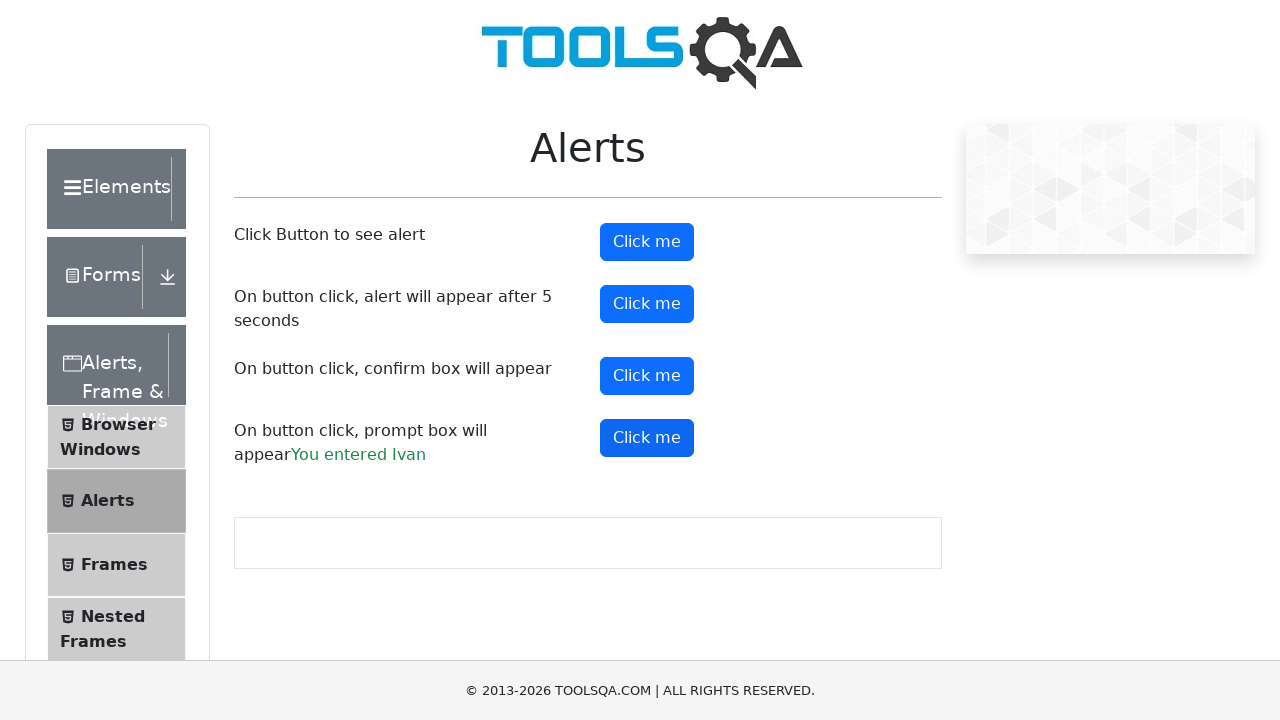

Prompt result element loaded and visible
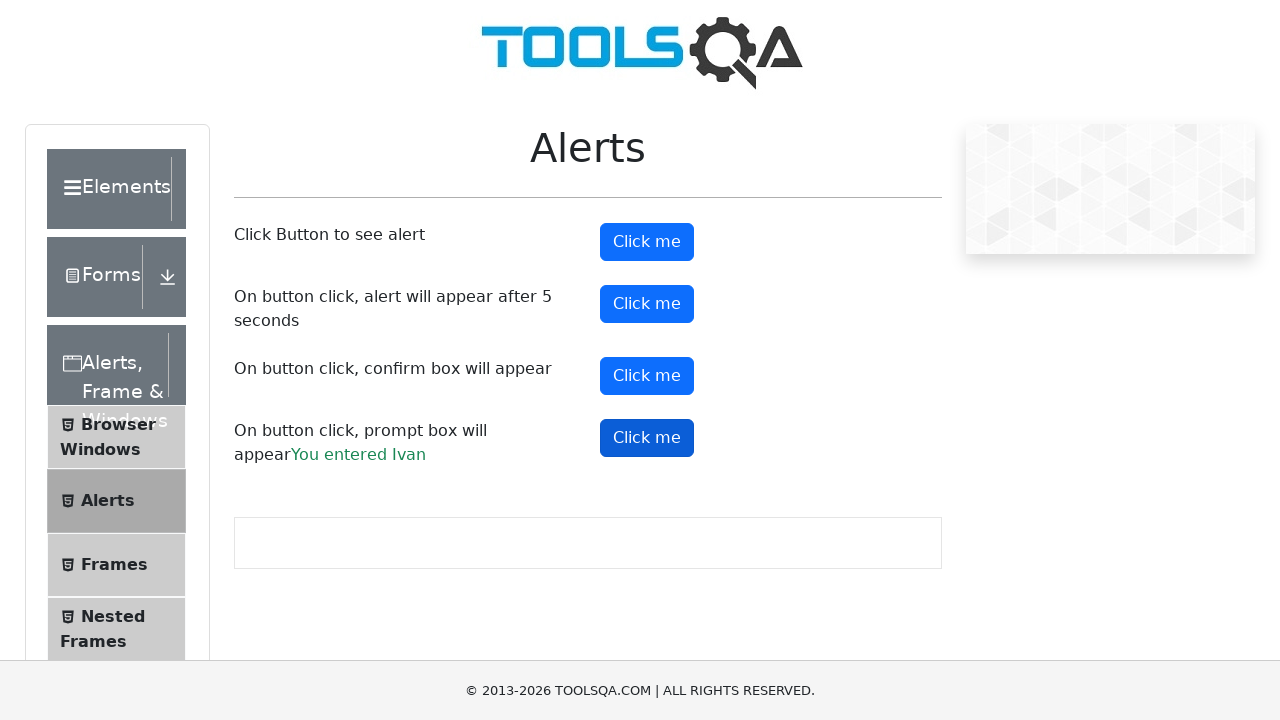

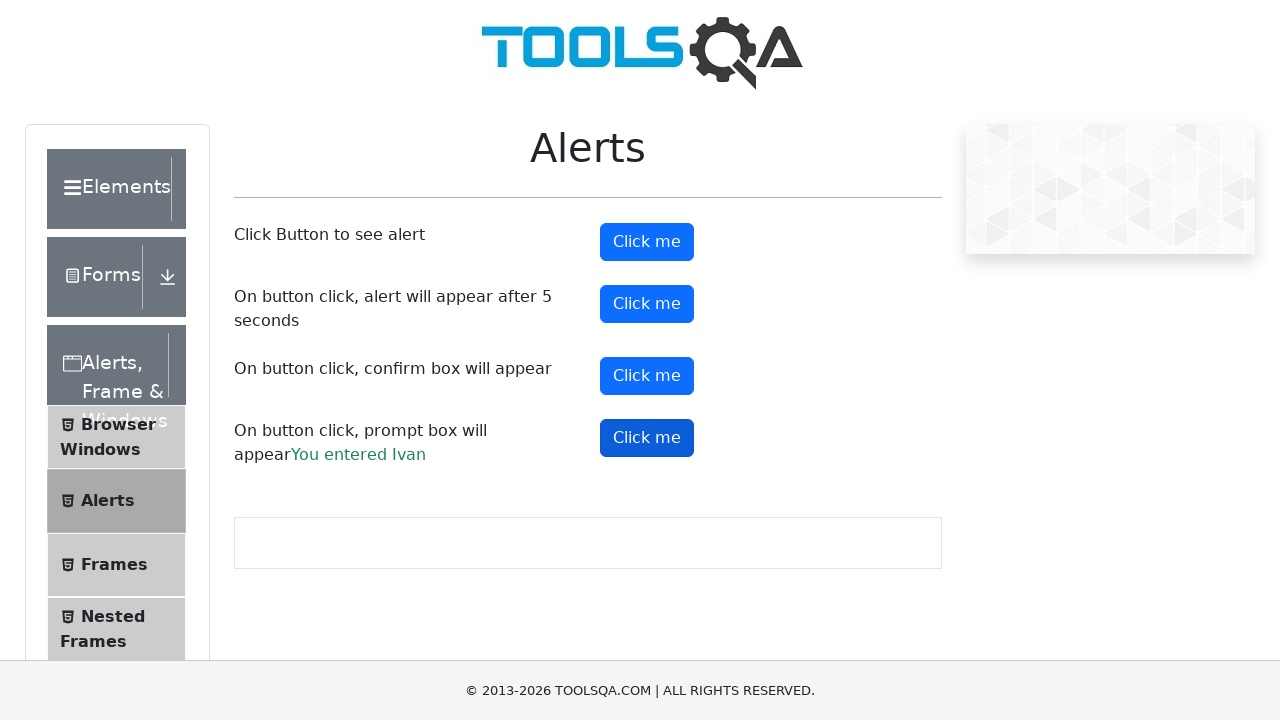